Tests that clicking the "New User" button redirects to the registration page

Starting URL: https://demoqa.com/login

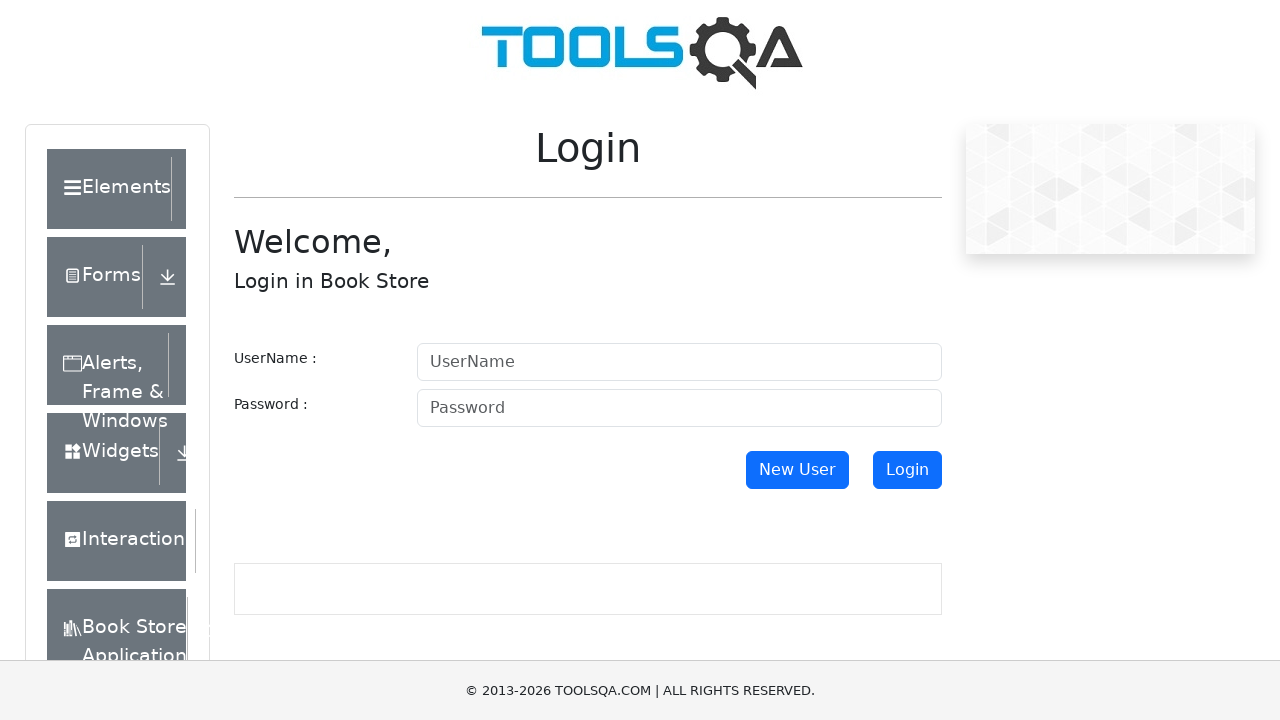

Navigated to login page at https://demoqa.com/login
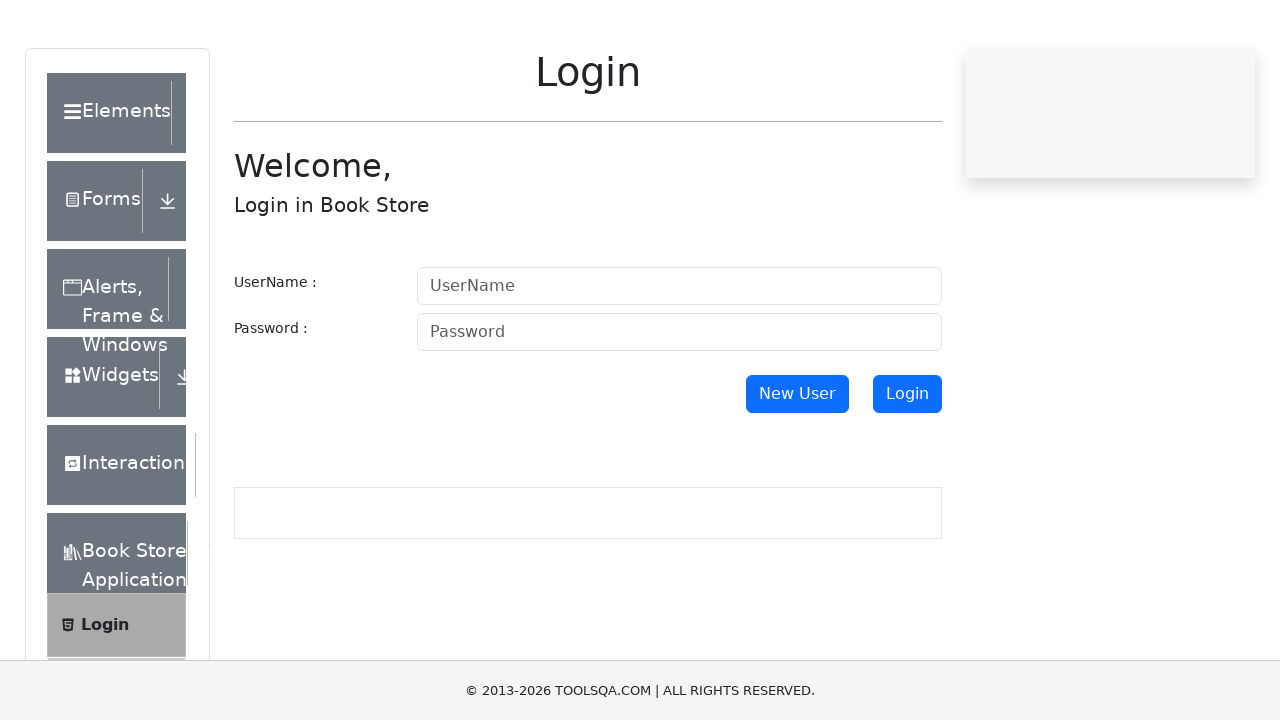

Clicked the 'New User' button at (797, 470) on #newUser
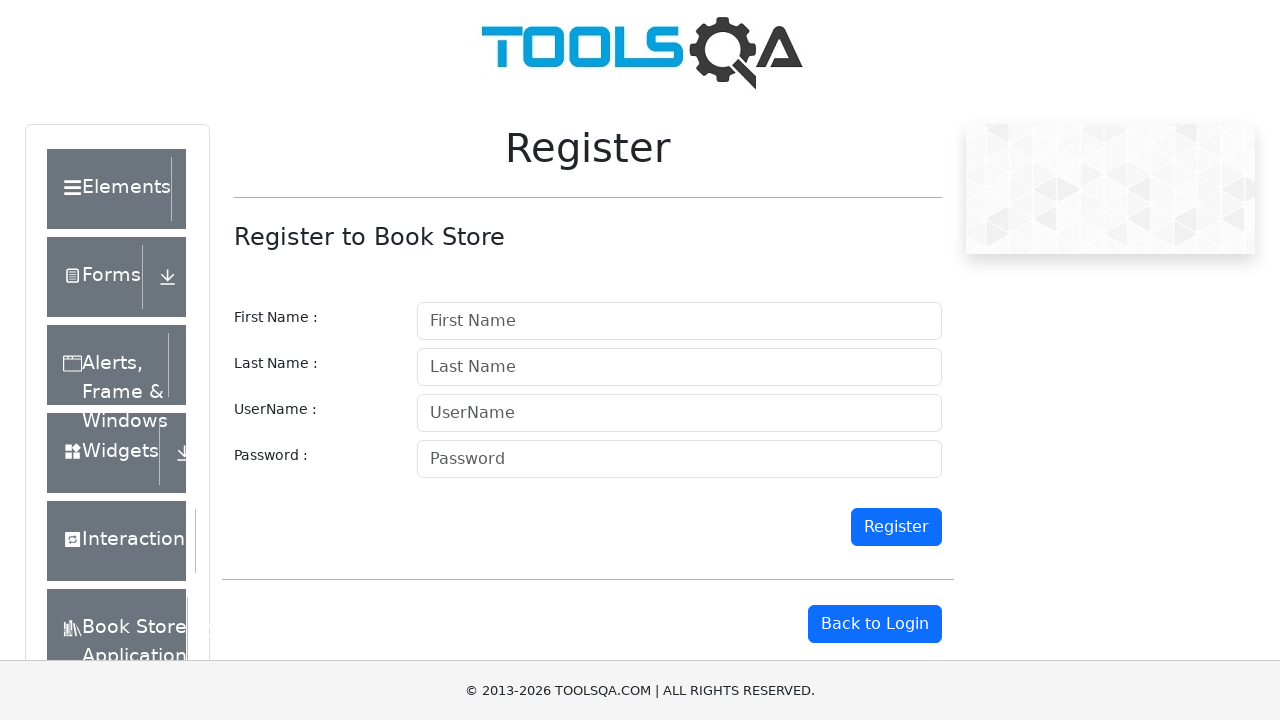

Successfully redirected to registration page at https://demoqa.com/register
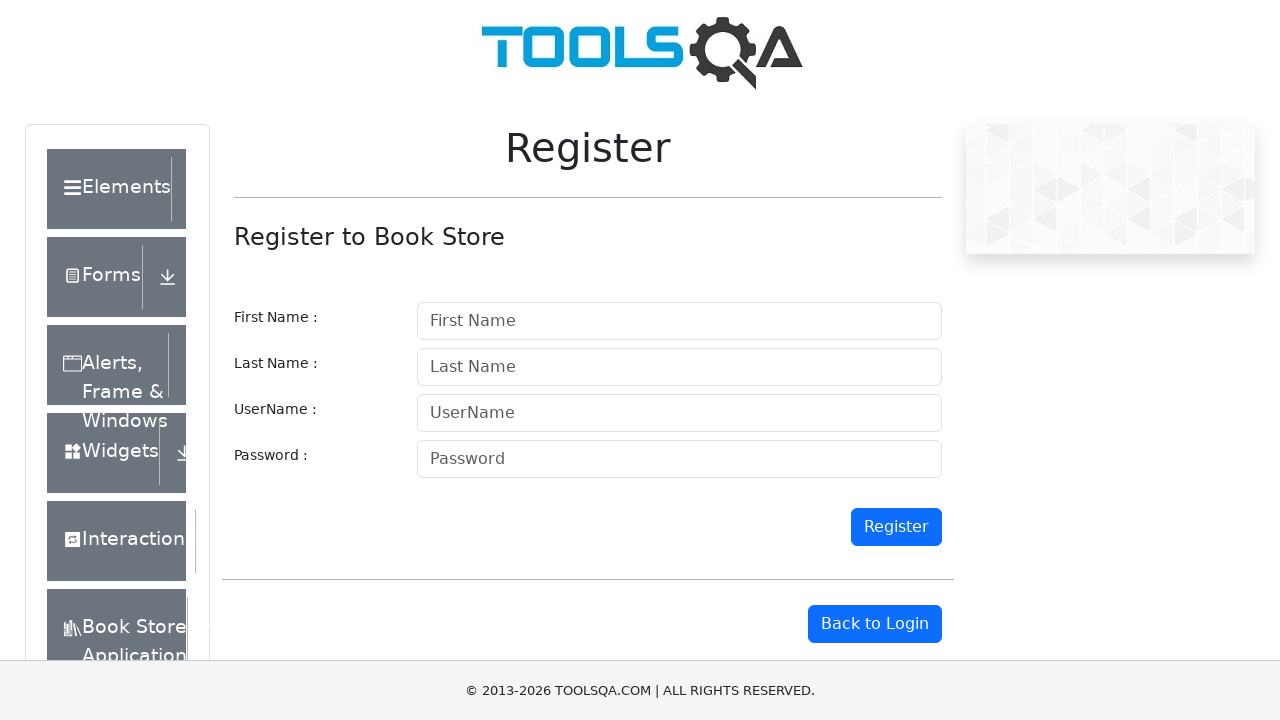

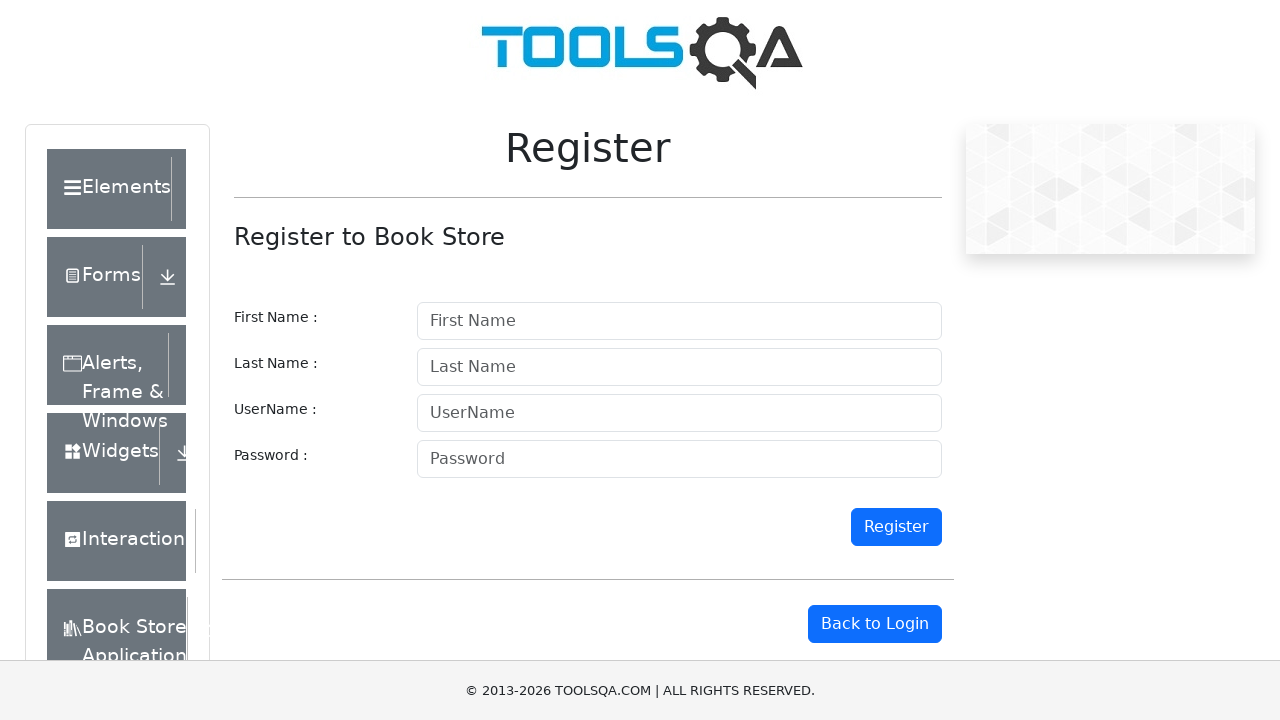